Tests drag and drop functionality on jQuery UI demo page by dragging an element and dropping it onto a target area

Starting URL: https://jqueryui.com/droppable/

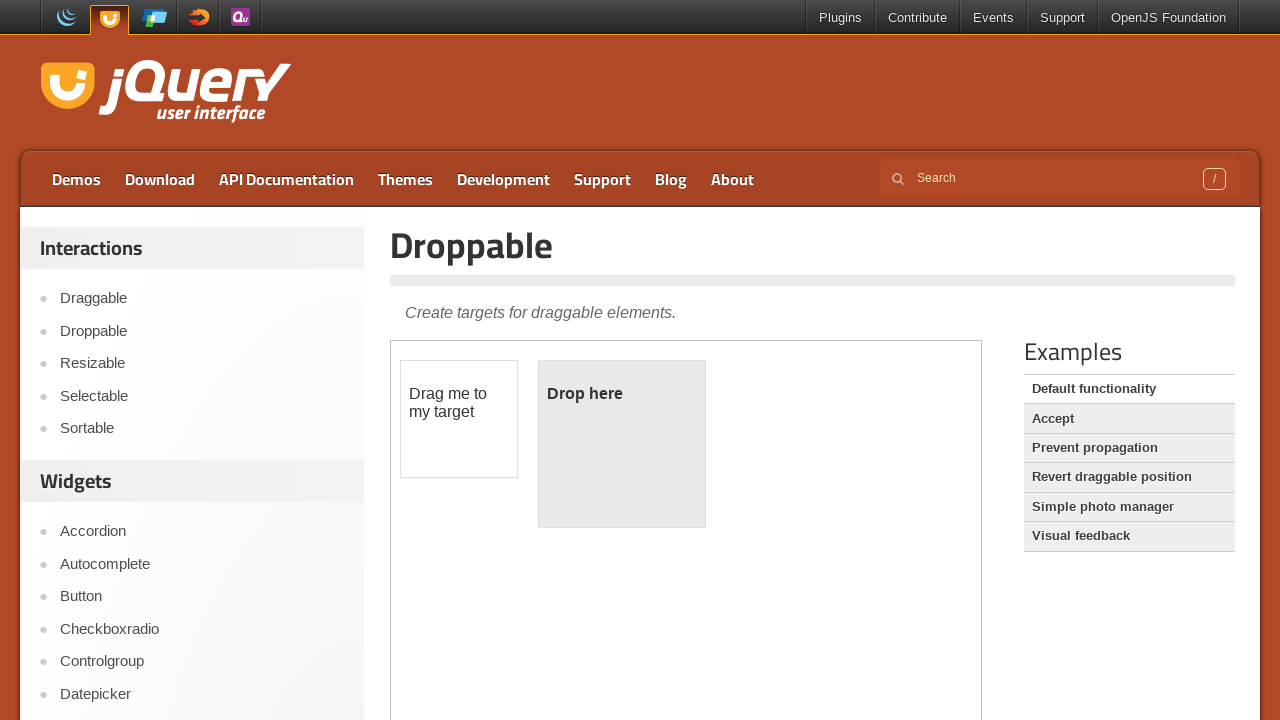

Located iframe containing drag and drop demo
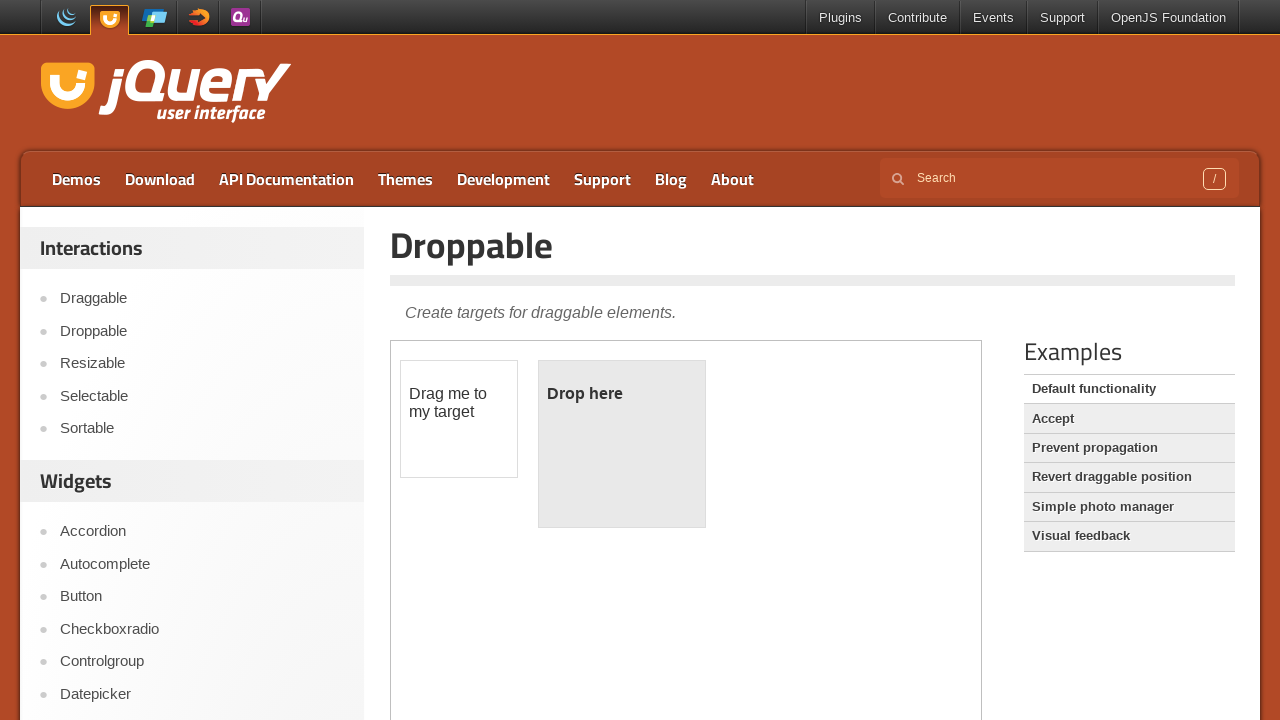

Waited 5 seconds for demo page to load
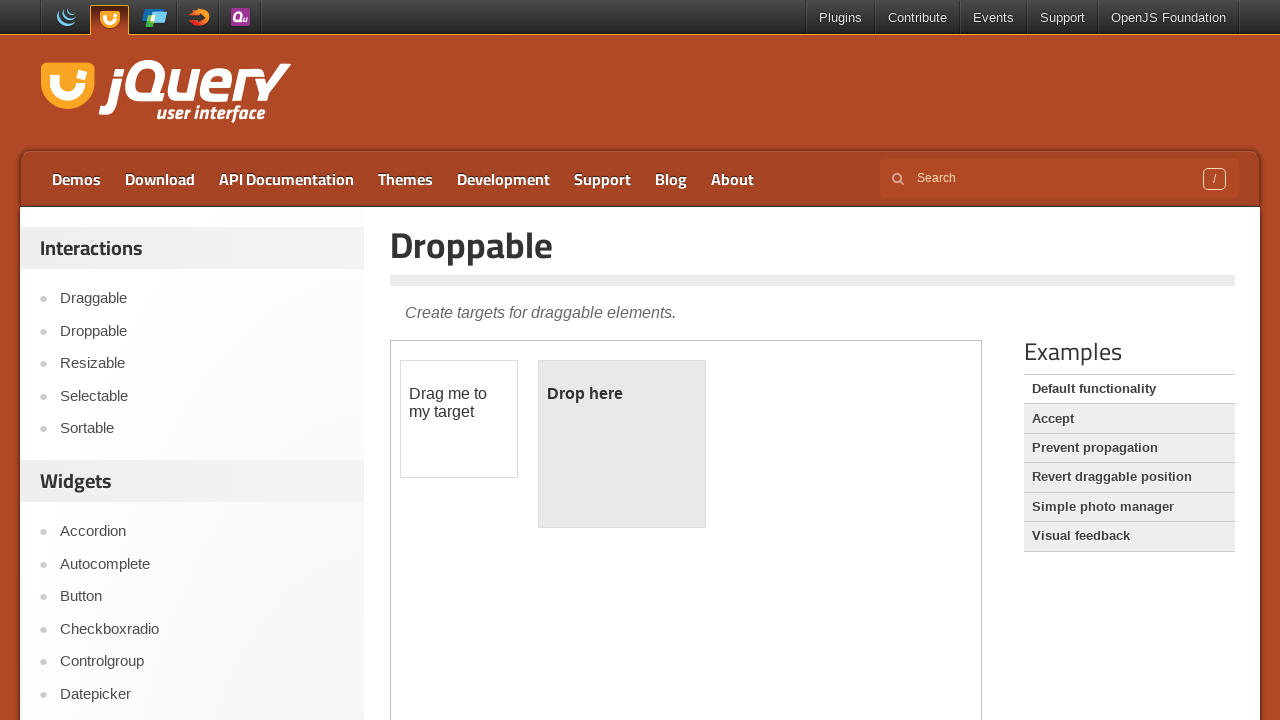

Located draggable element with id 'draggable'
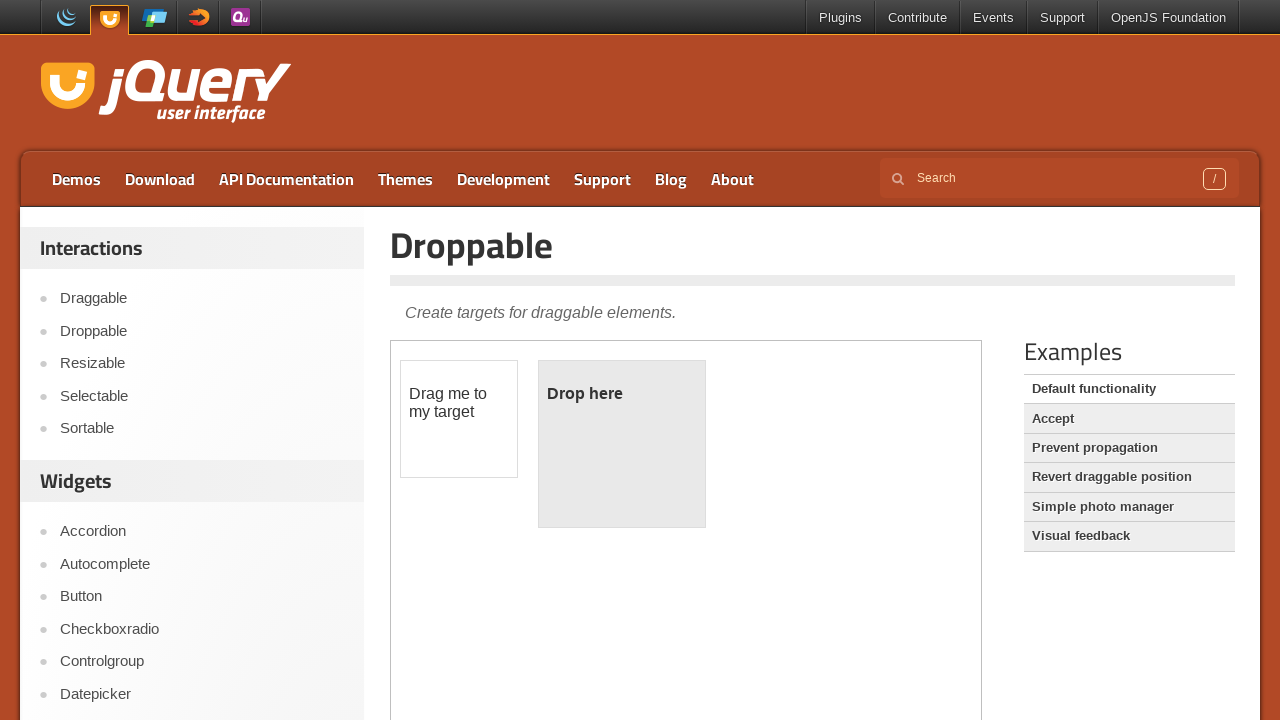

Located droppable target element with id 'droppable'
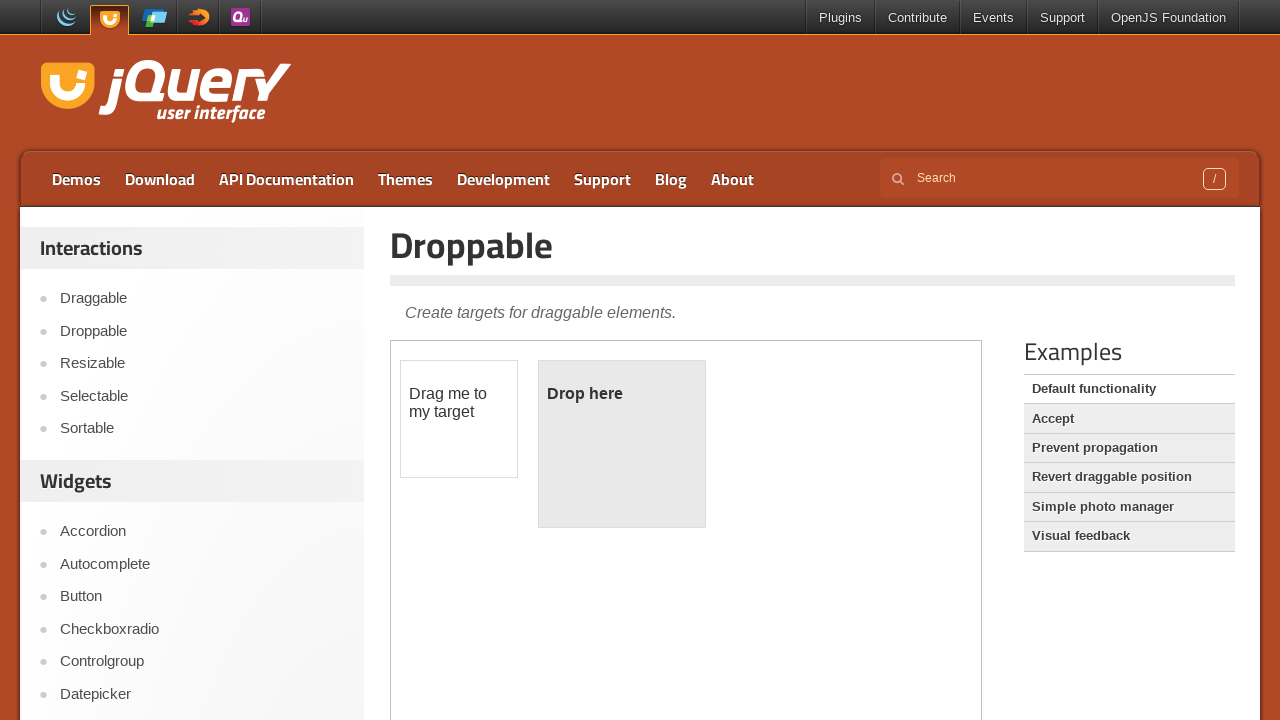

Dragged draggable element onto droppable target at (622, 444)
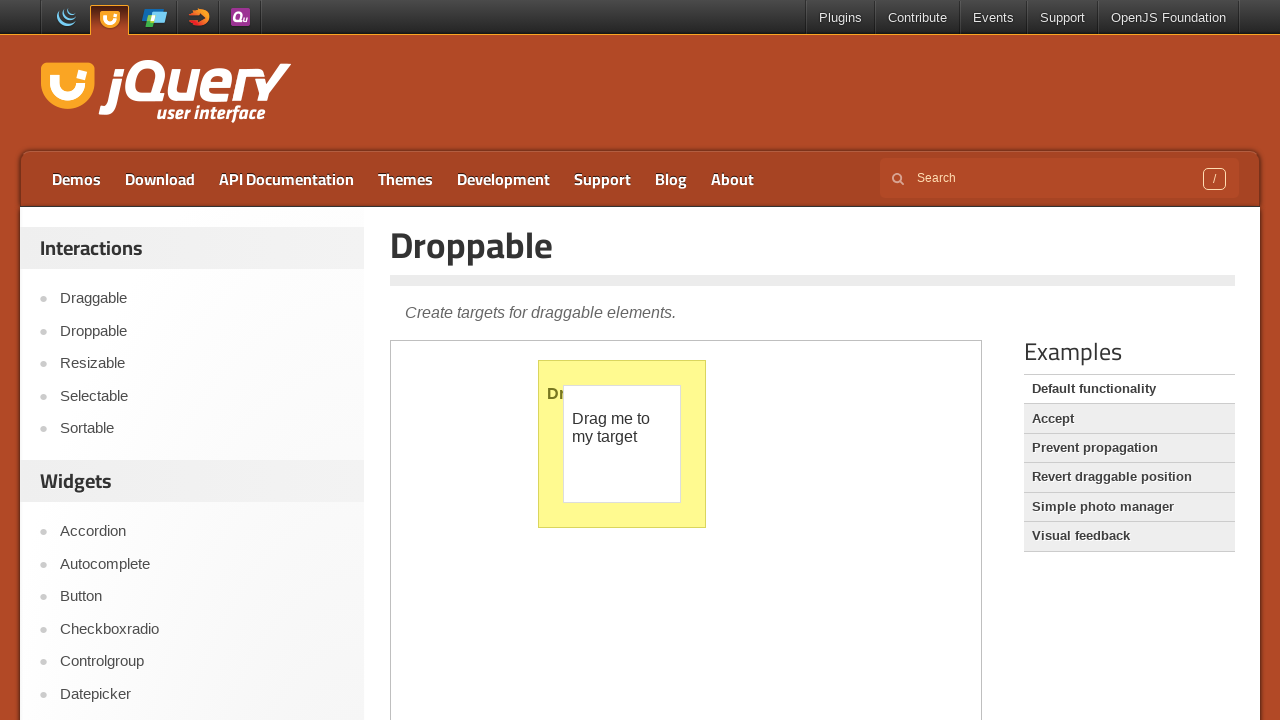

Waited 3 seconds for drop animation to complete
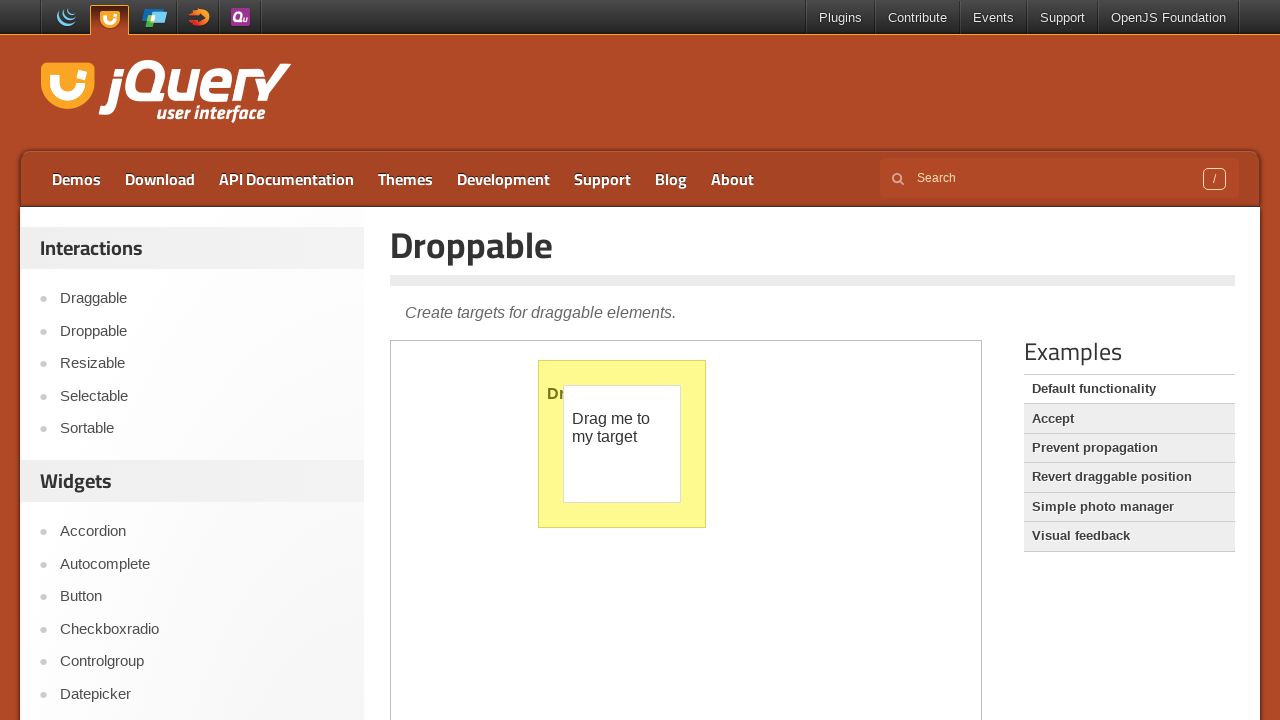

Retrieved text from droppable element to verify drop
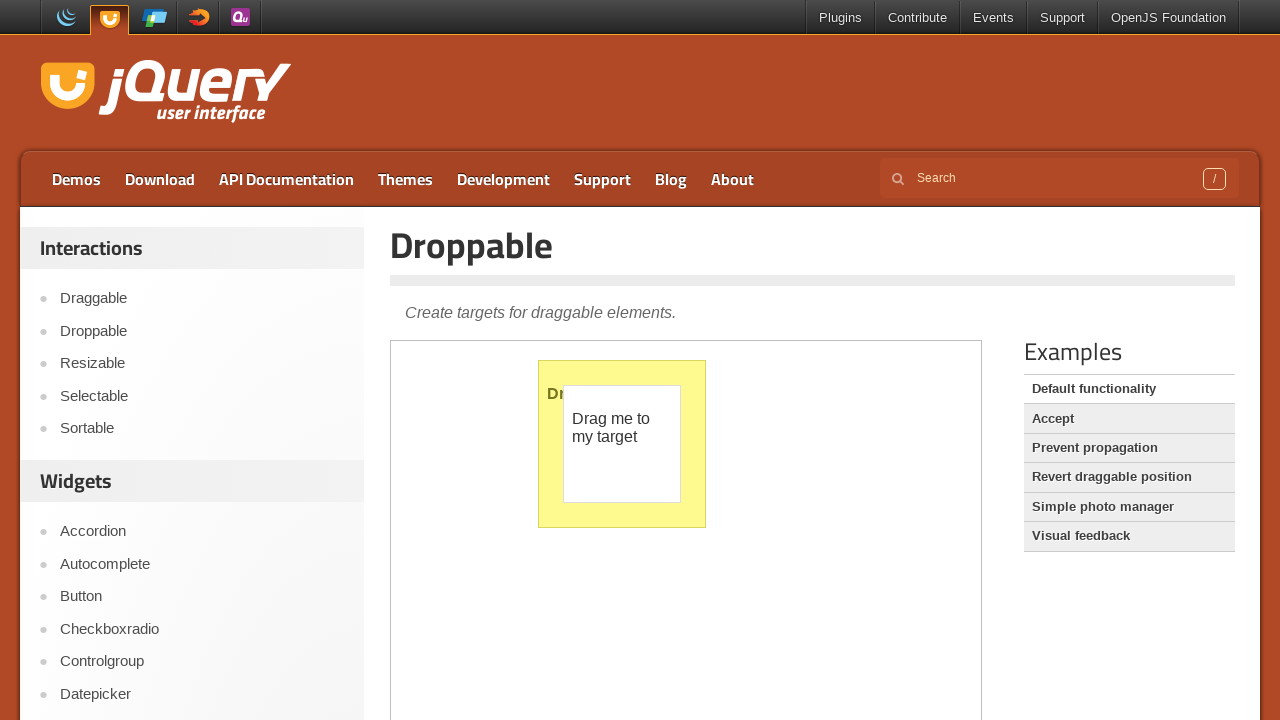

Drag and drop test passed - element successfully dropped
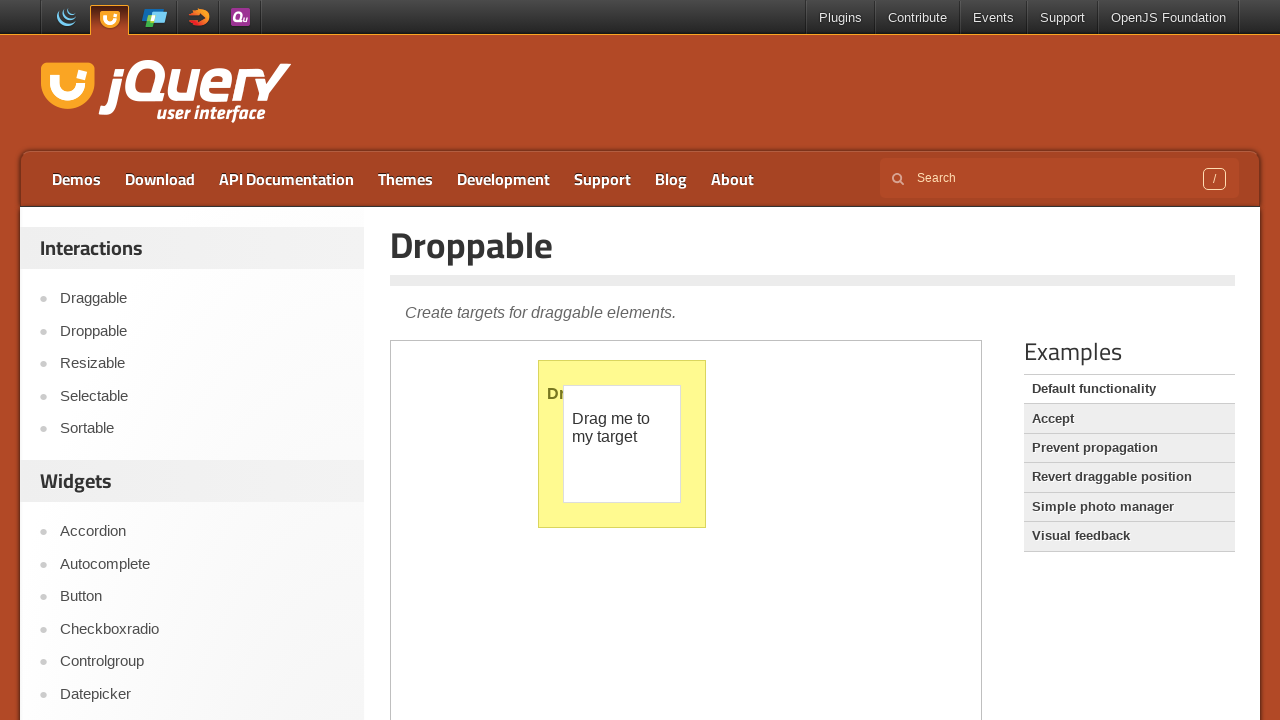

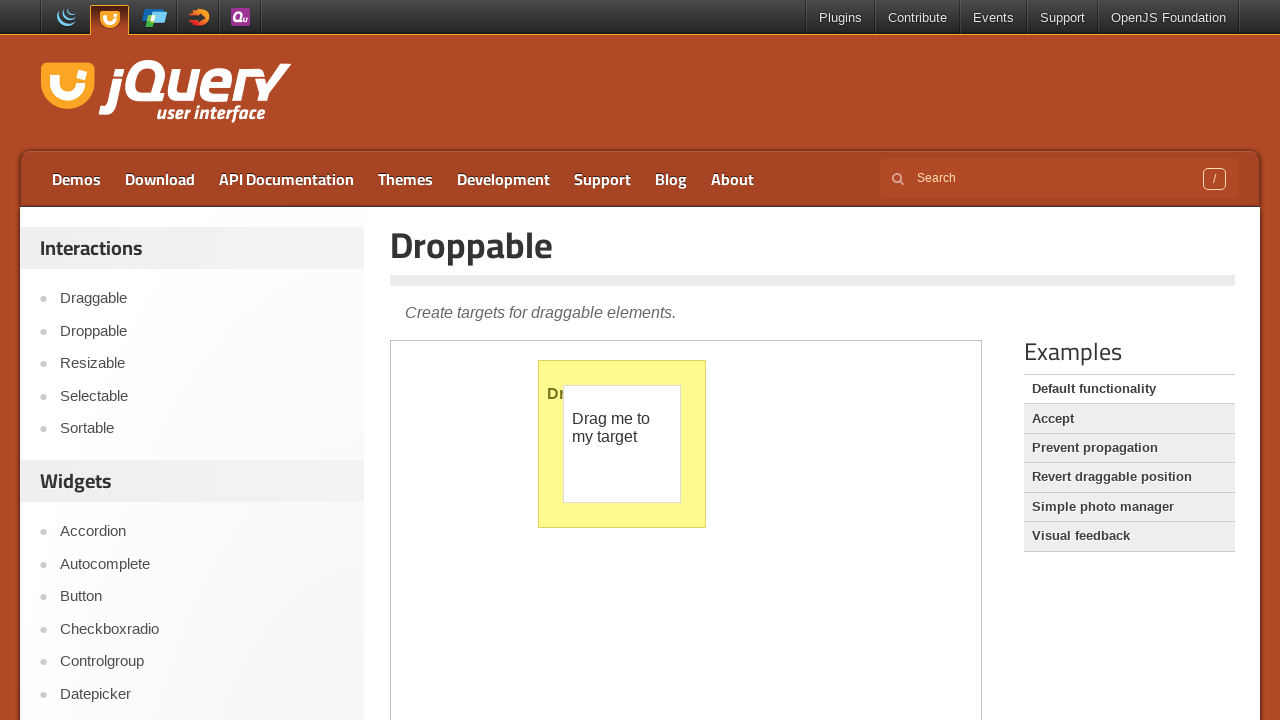